Tests adding todo items to a TodoMVC app by filling the input field and pressing Enter twice, verifying items appear in the list

Starting URL: https://demo.playwright.dev/todomvc

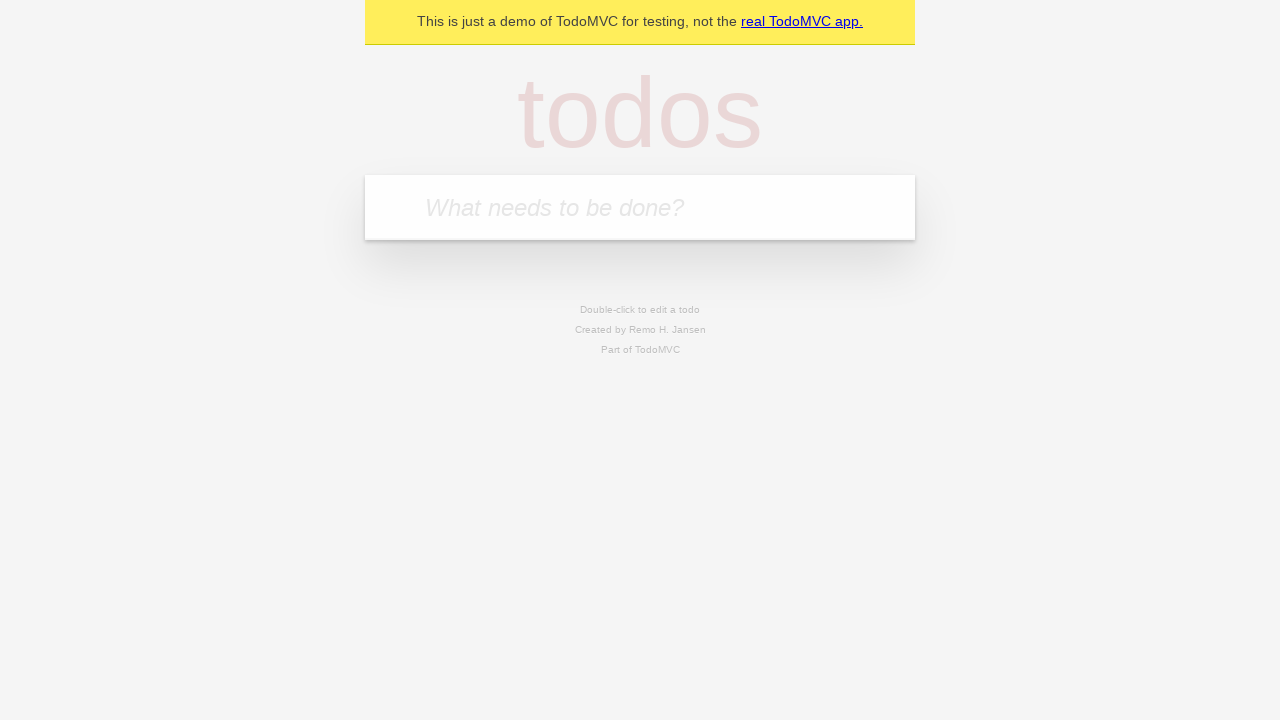

Filled todo input with 'buy some cheese' on internal:attr=[placeholder="What needs to be done?"i]
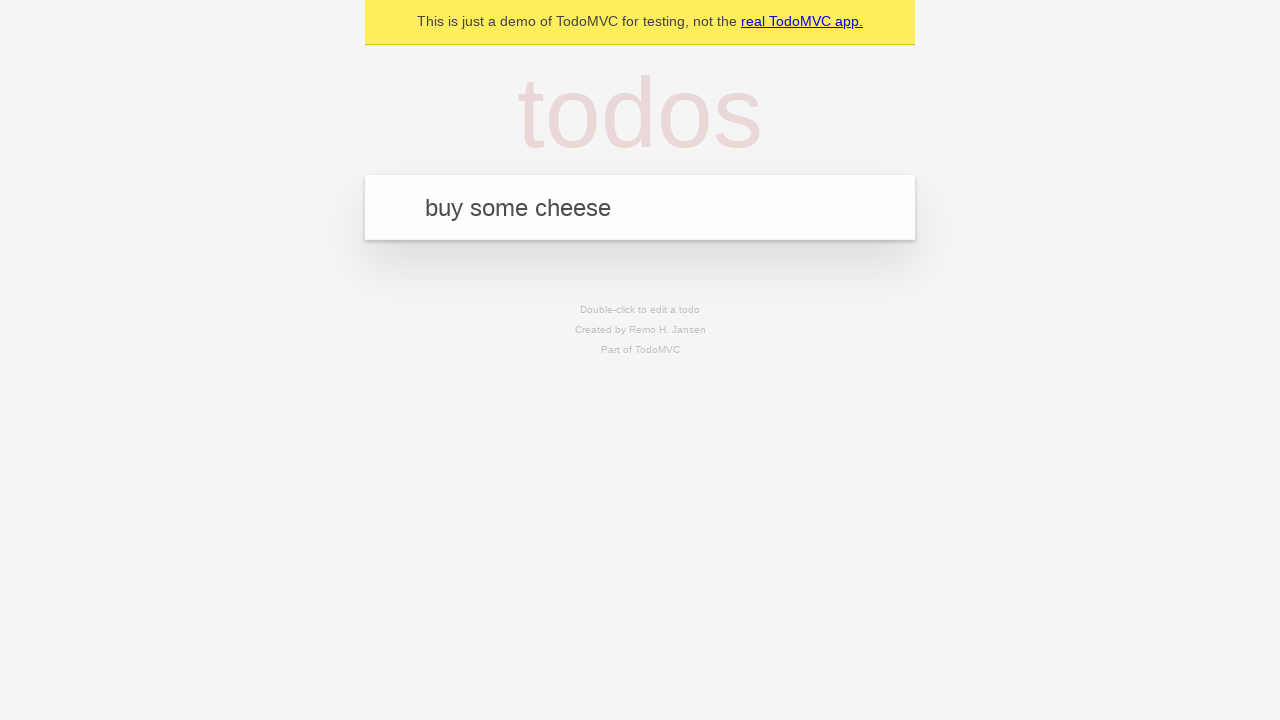

Pressed Enter to create first todo item on internal:attr=[placeholder="What needs to be done?"i]
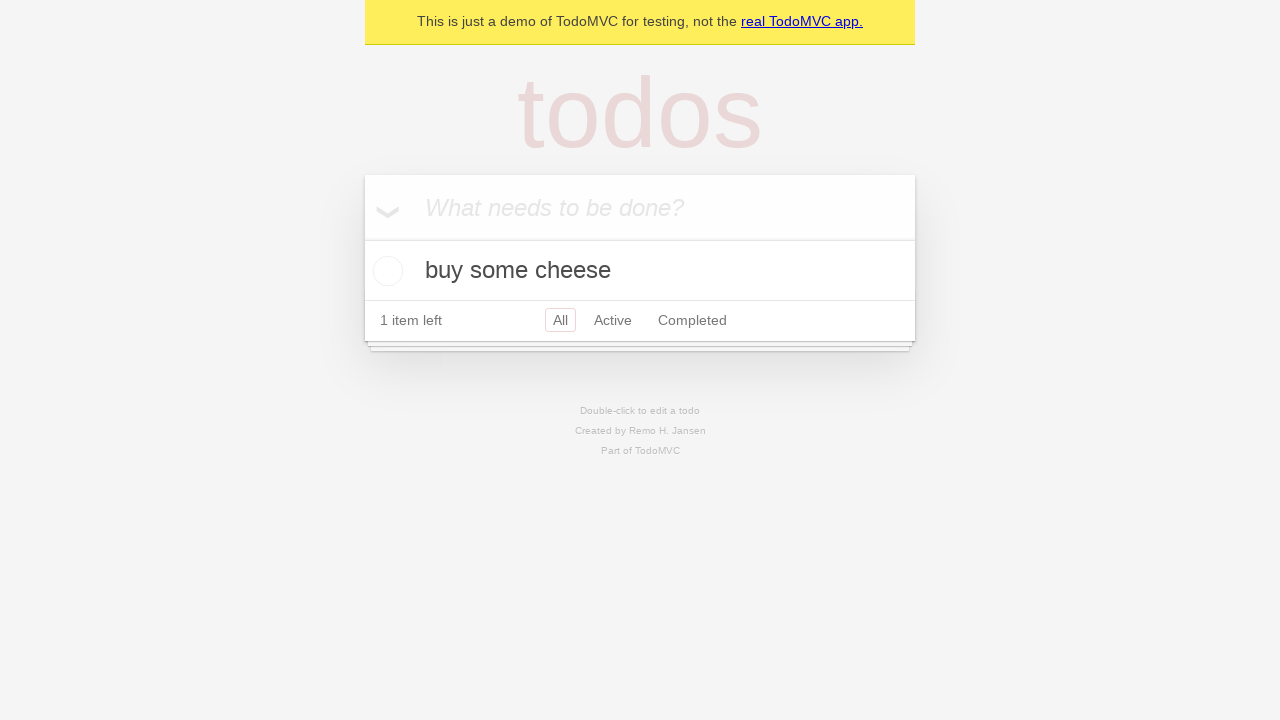

Filled todo input with 'feed the cat' on internal:attr=[placeholder="What needs to be done?"i]
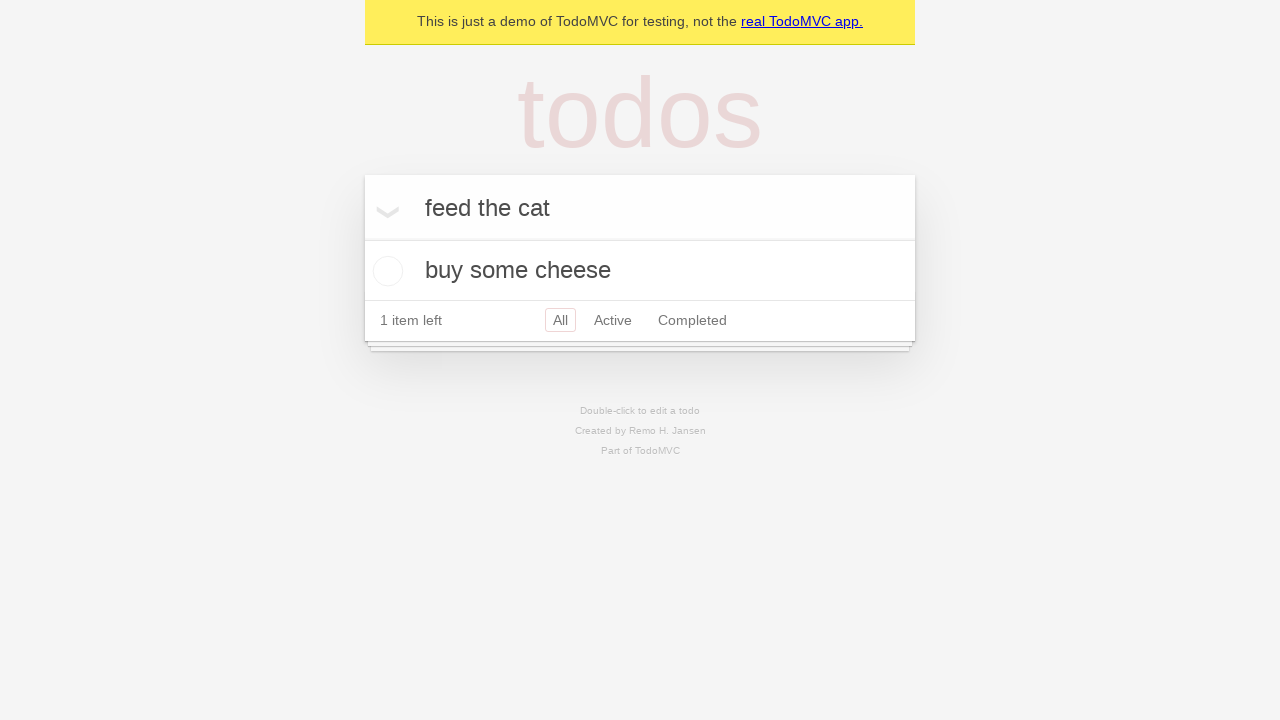

Pressed Enter to create second todo item on internal:attr=[placeholder="What needs to be done?"i]
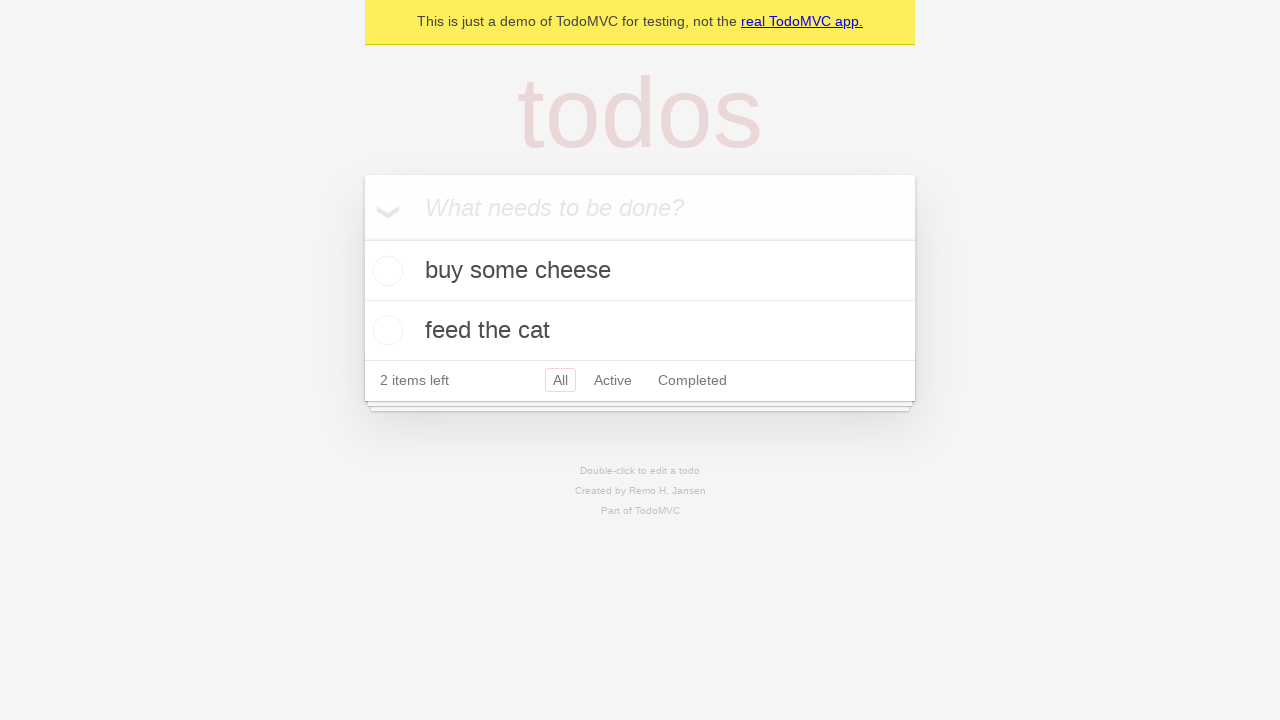

Both todo items are now visible in the list
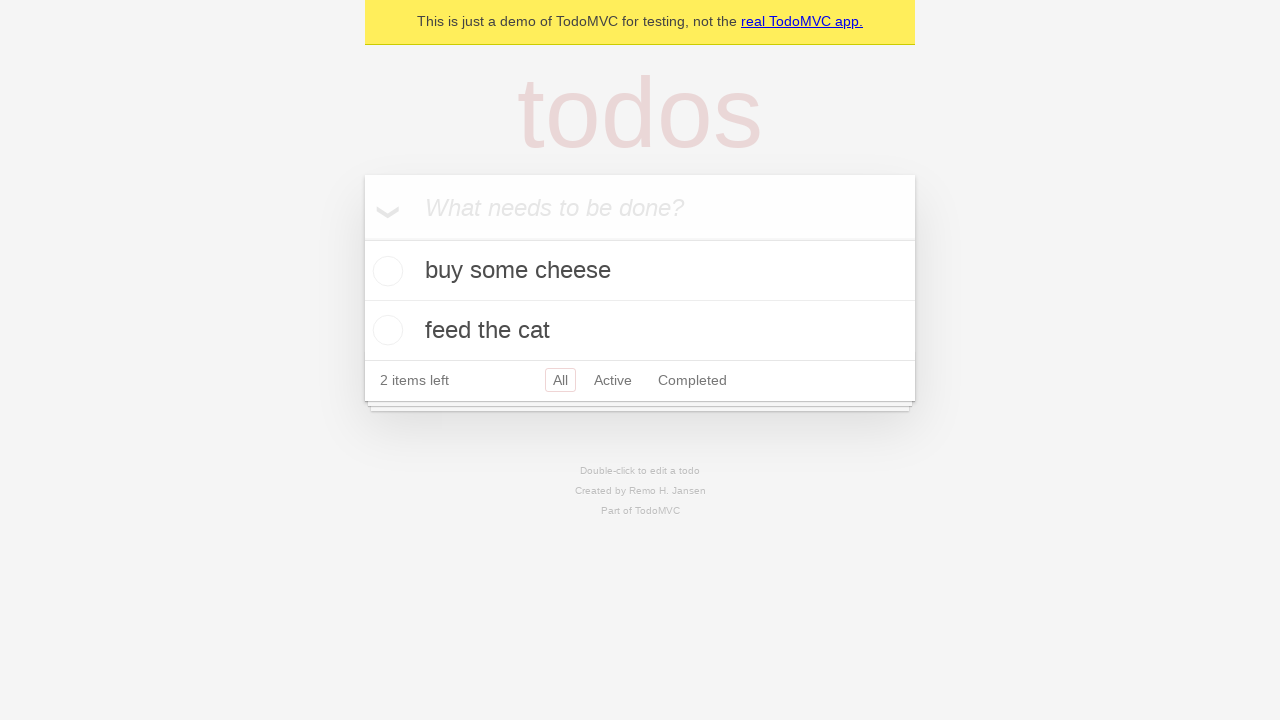

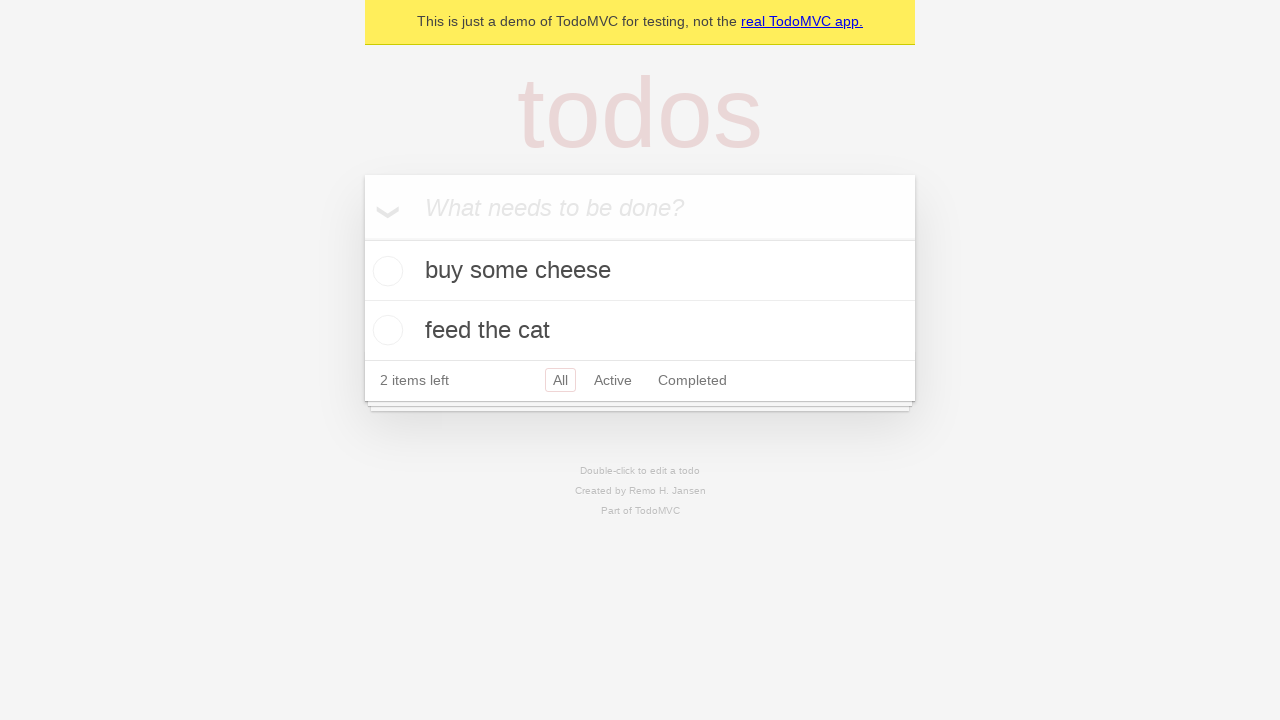